Tests selecting an option from a dropdown using Playwright's built-in select_option method by text label, then verifying the correct option is selected.

Starting URL: https://the-internet.herokuapp.com/dropdown

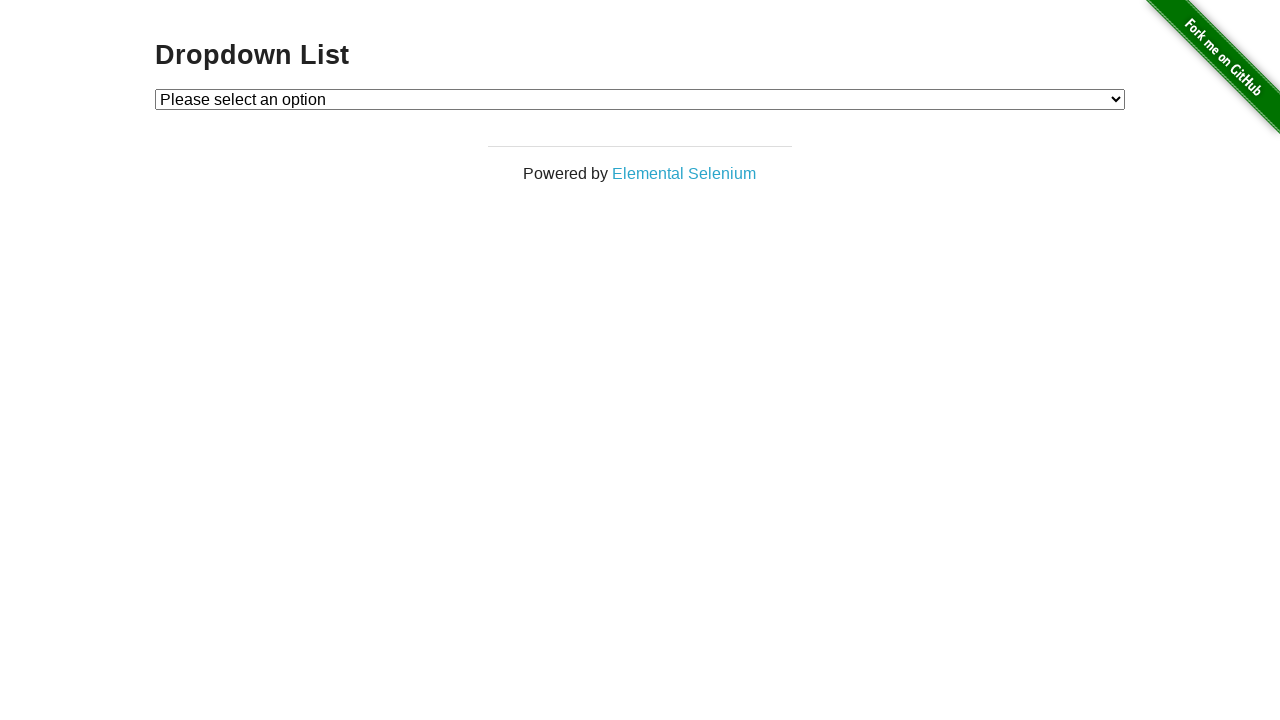

Navigated to dropdown page at https://the-internet.herokuapp.com/dropdown
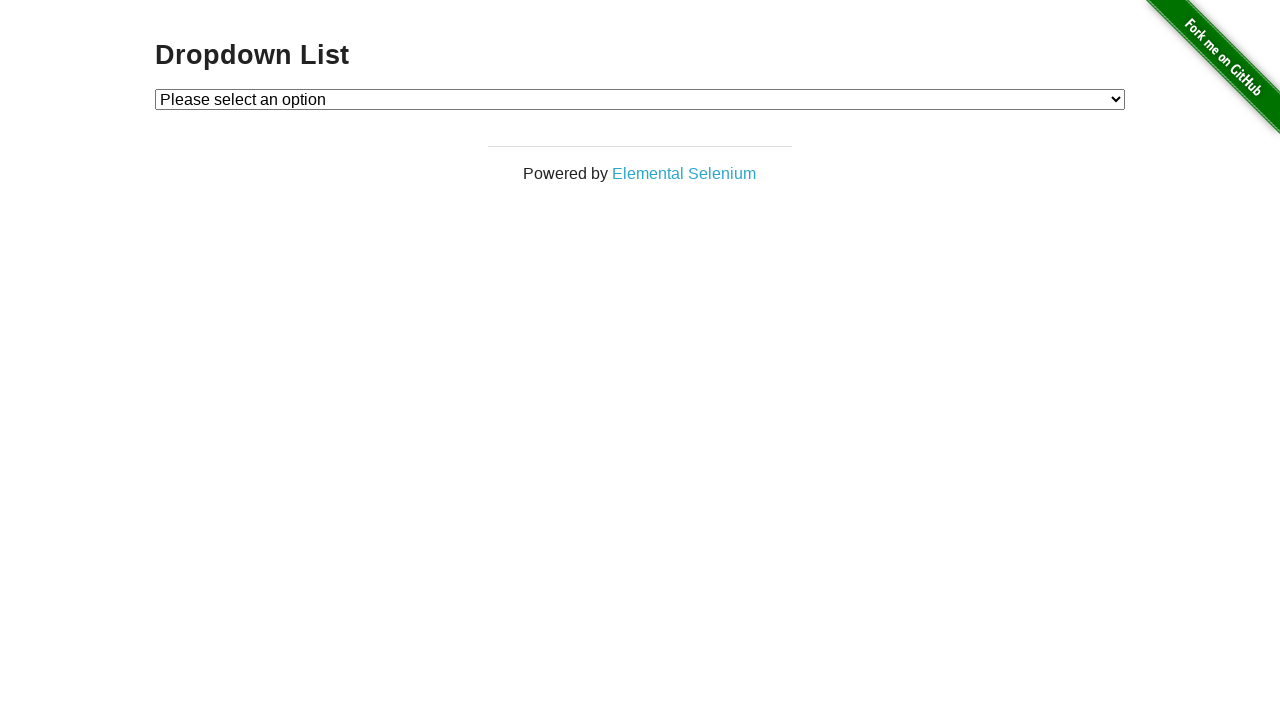

Selected 'Option 1' from dropdown using select_option method on #dropdown
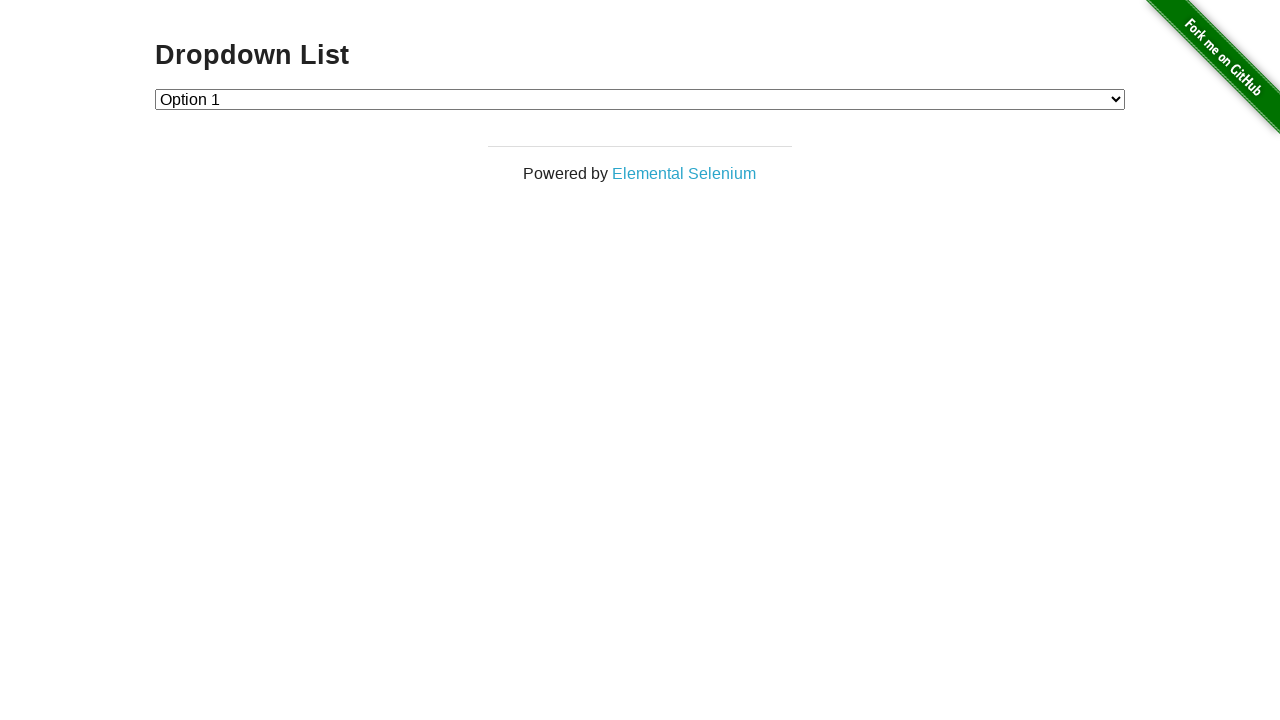

Retrieved selected option text from dropdown
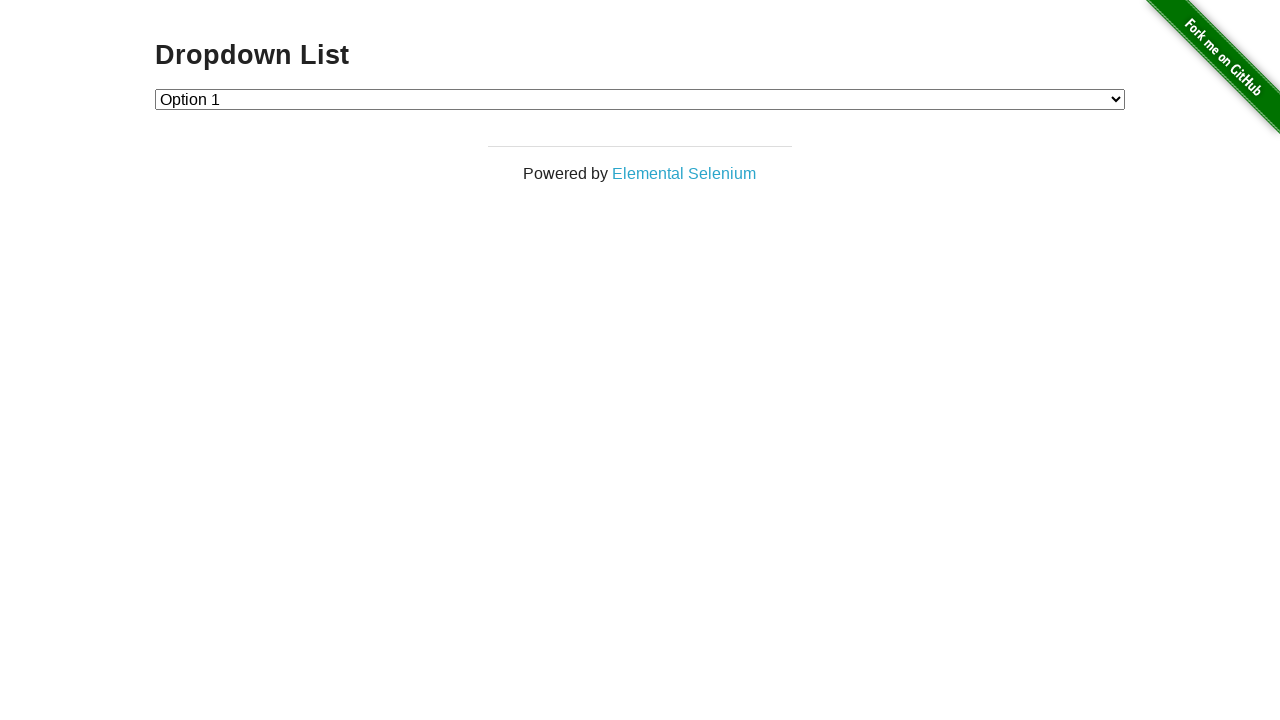

Asserted that selected option text equals 'Option 1'
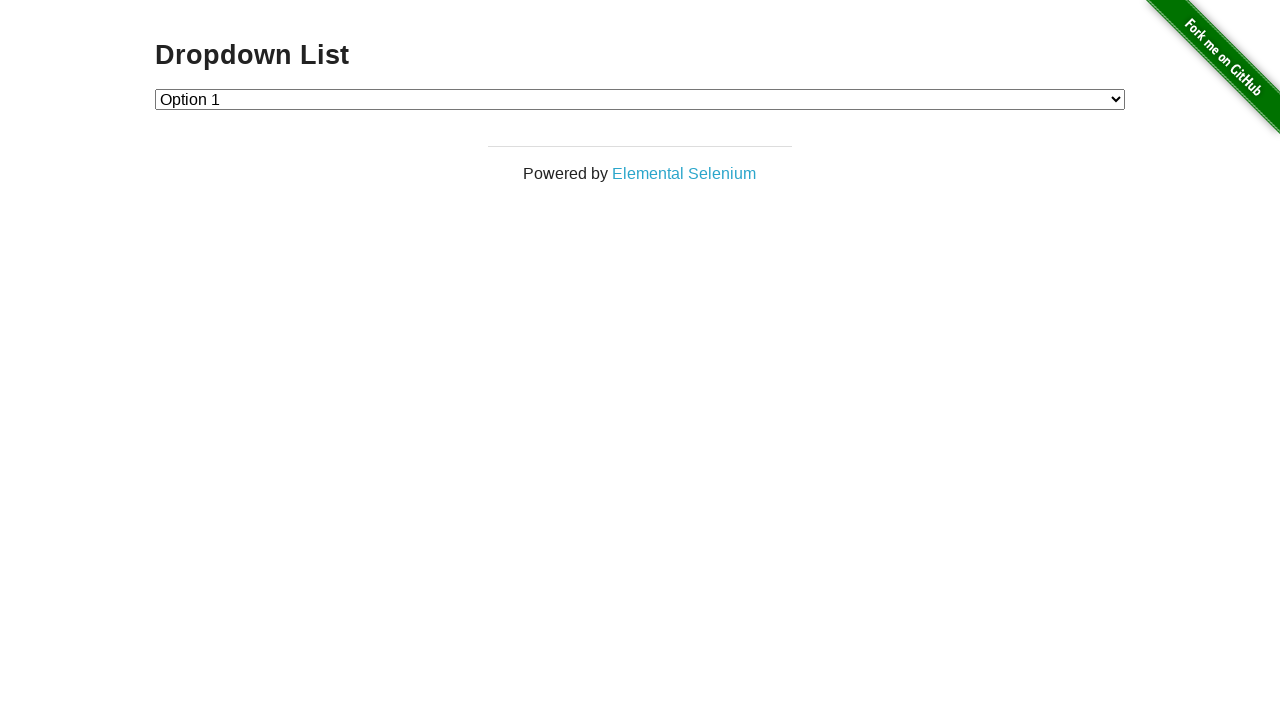

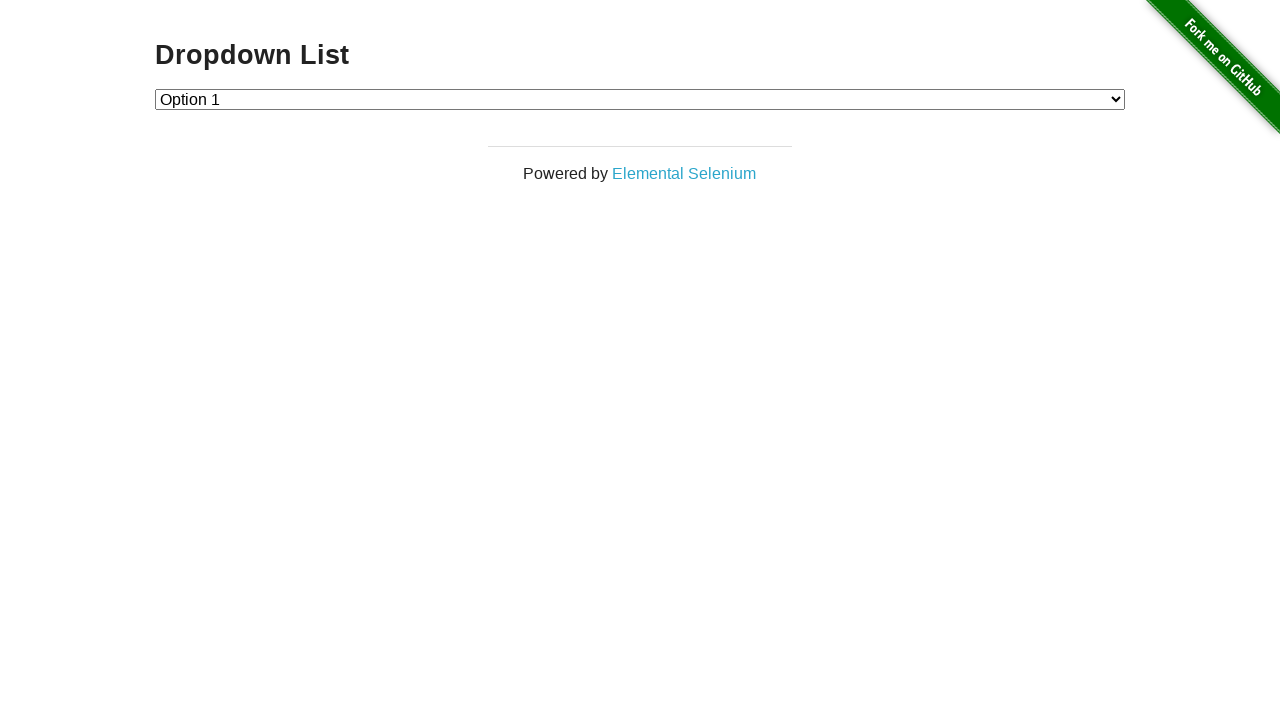